Tests dynamic controls page by clicking a toggle button to hide a checkbox, waiting for it to disappear, then clicking again to make it reappear and verifying visibility.

Starting URL: https://v1.training-support.net/selenium/dynamic-controls

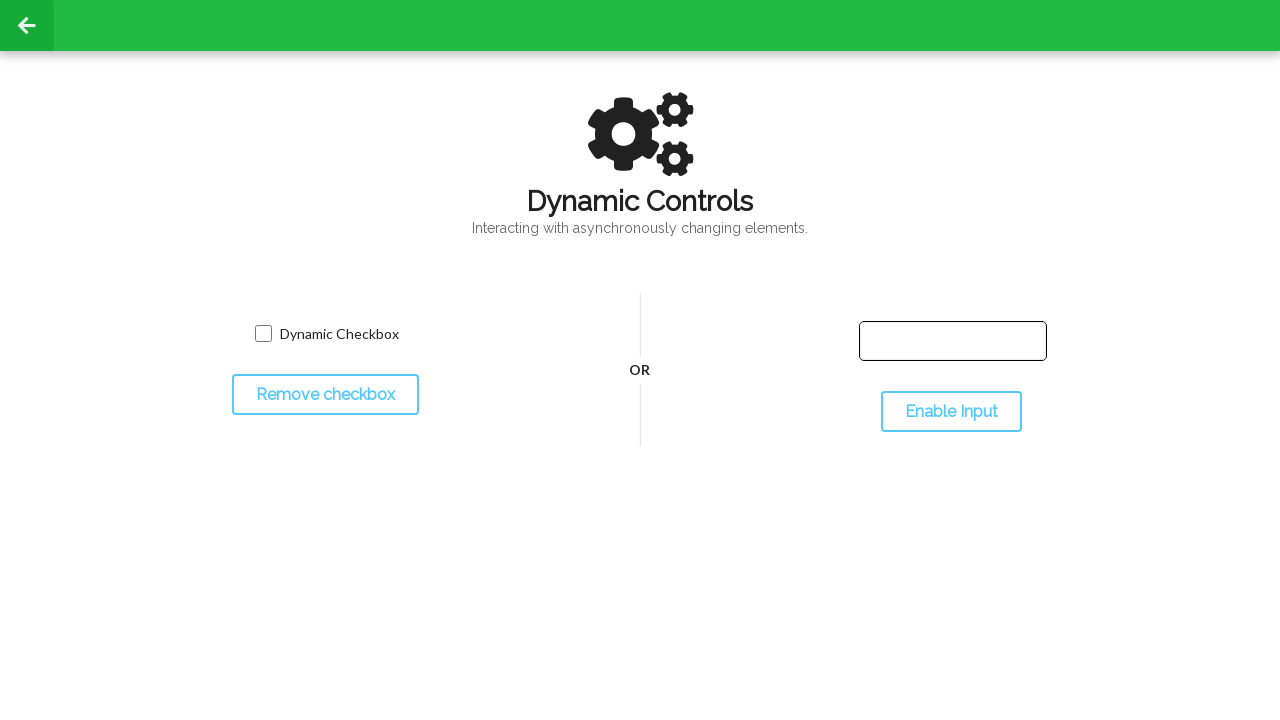

Clicked toggle button to hide the checkbox at (325, 395) on #toggleCheckbox
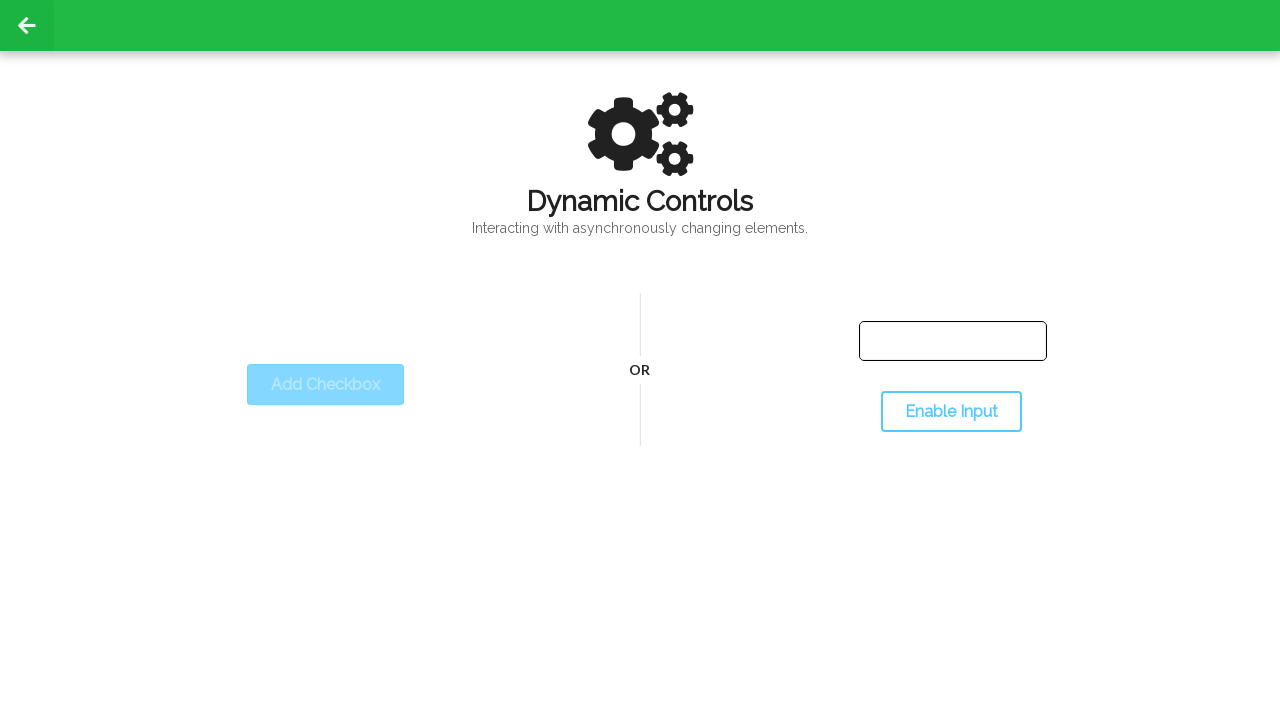

Waited for checkbox to become hidden
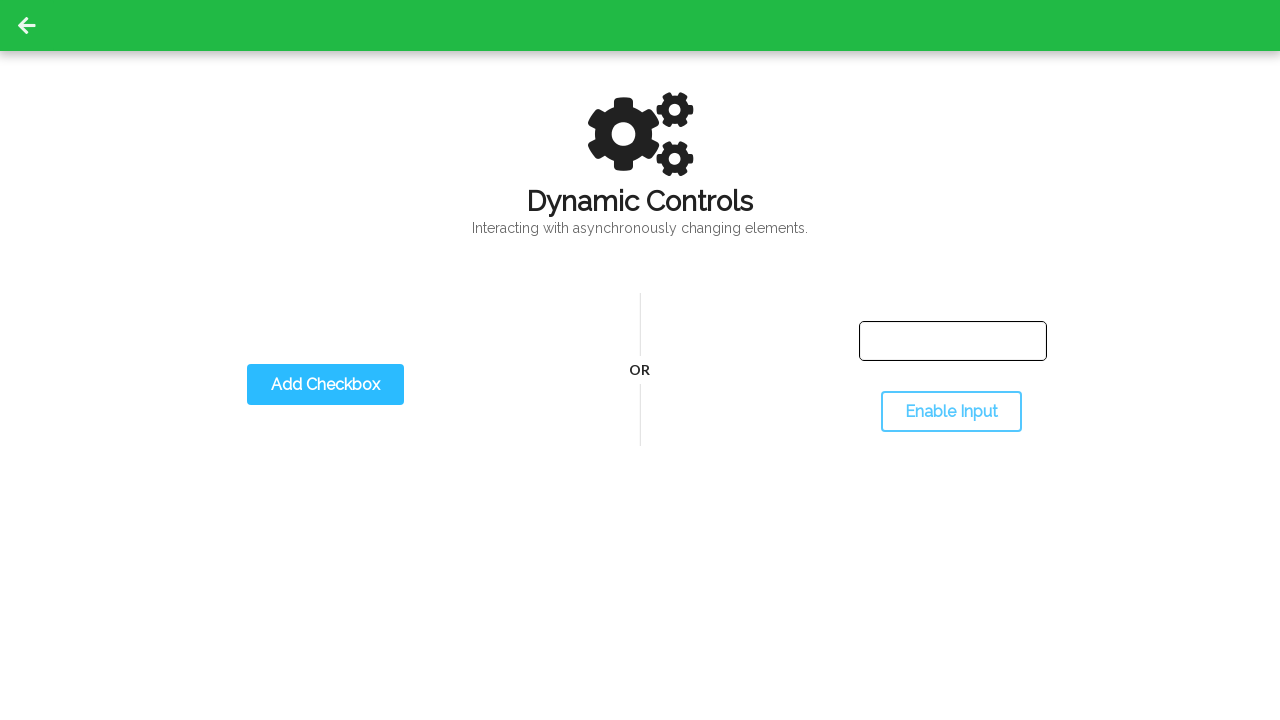

Clicked toggle button again to show the checkbox at (325, 385) on #toggleCheckbox
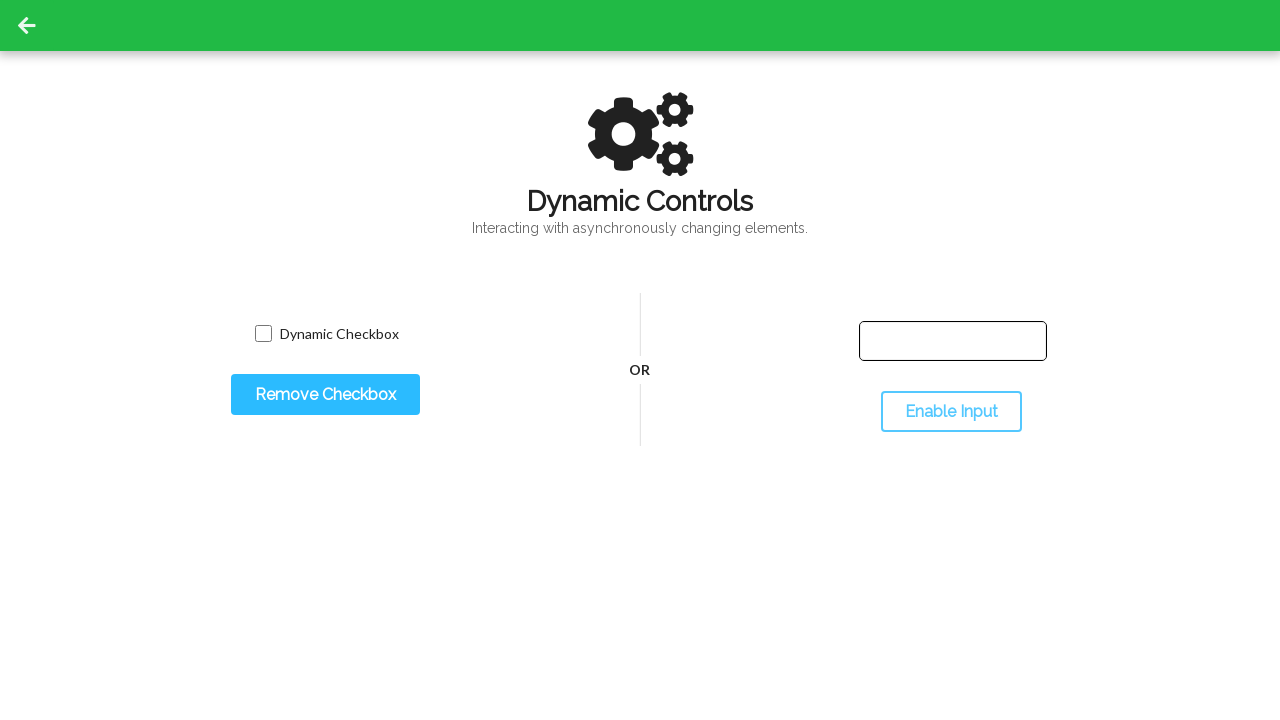

Waited for checkbox to become visible again
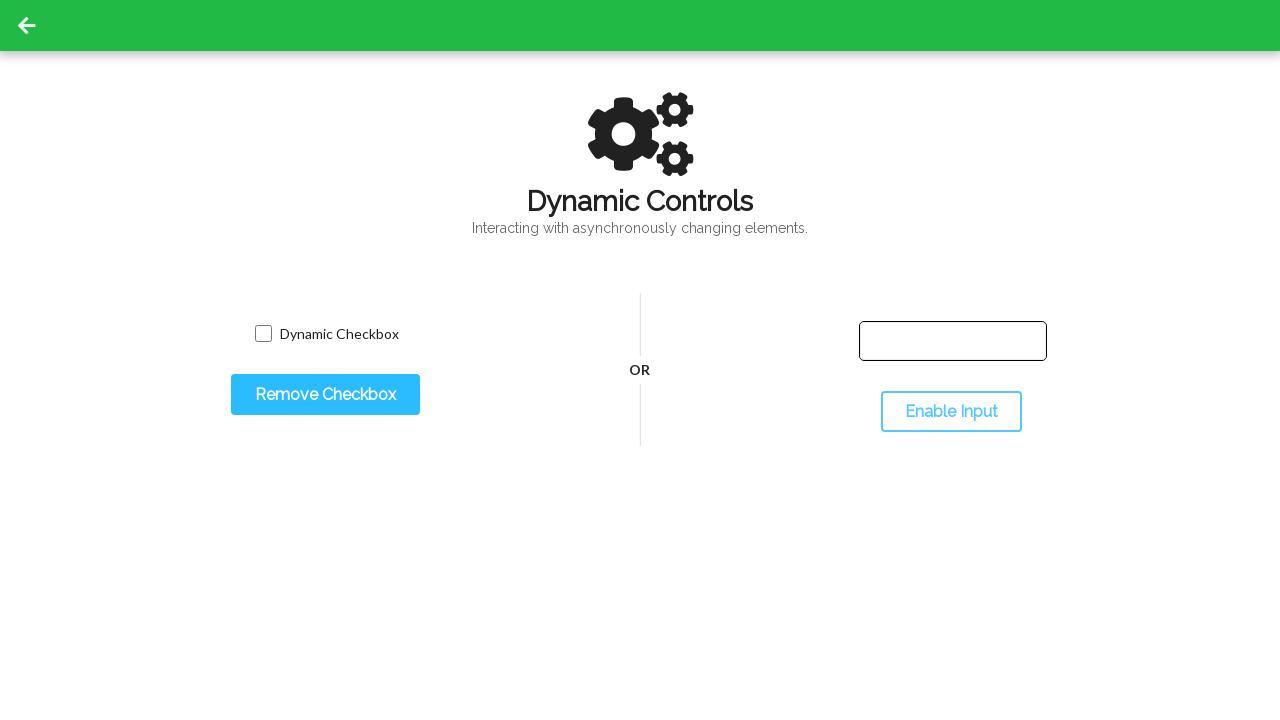

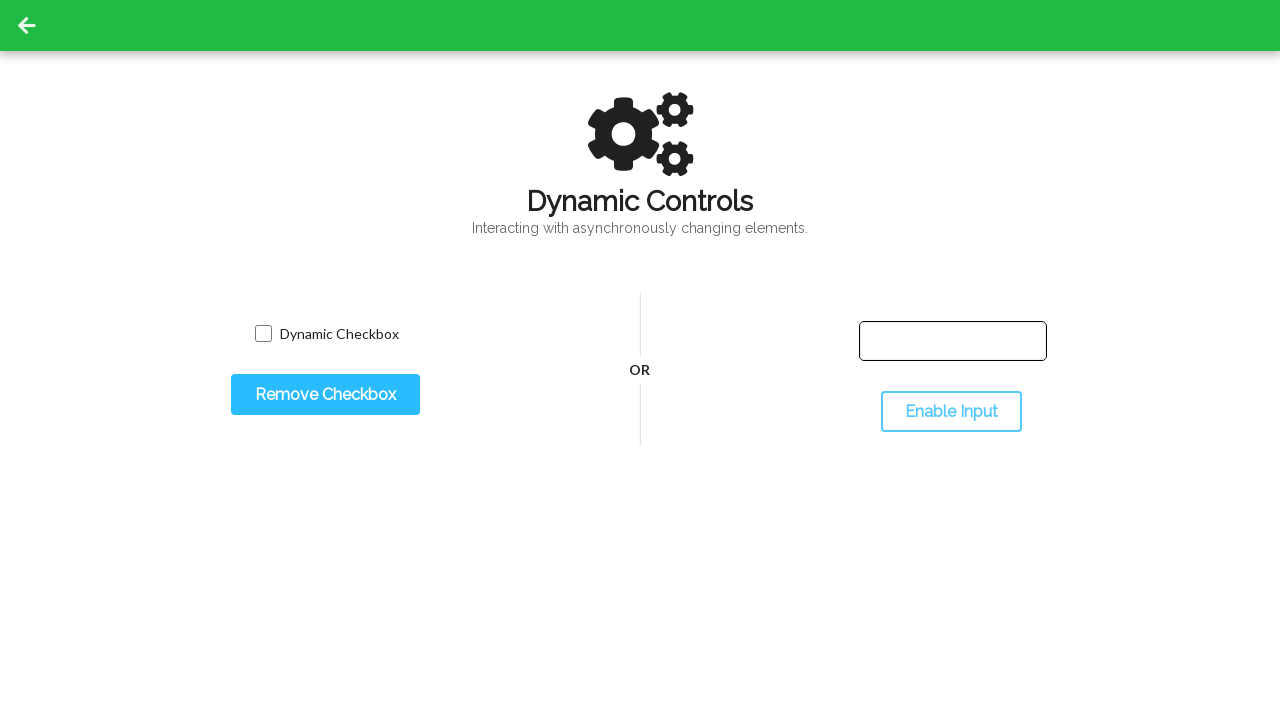